Tests mouse hover and context click (right-click) functionality on an automation practice page by hovering over an element and performing a context click on a link

Starting URL: https://rahulshettyacademy.com/AutomationPractice/

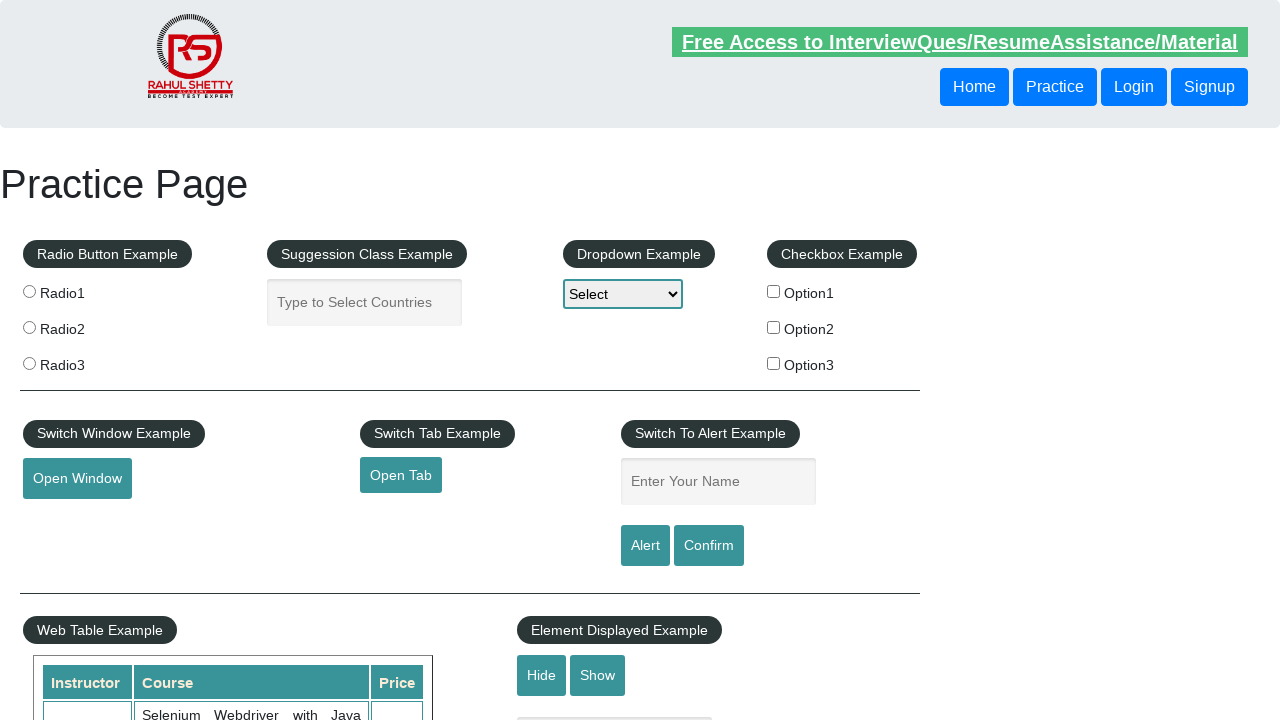

Hovered over mouse hover element at (83, 361) on #mousehover
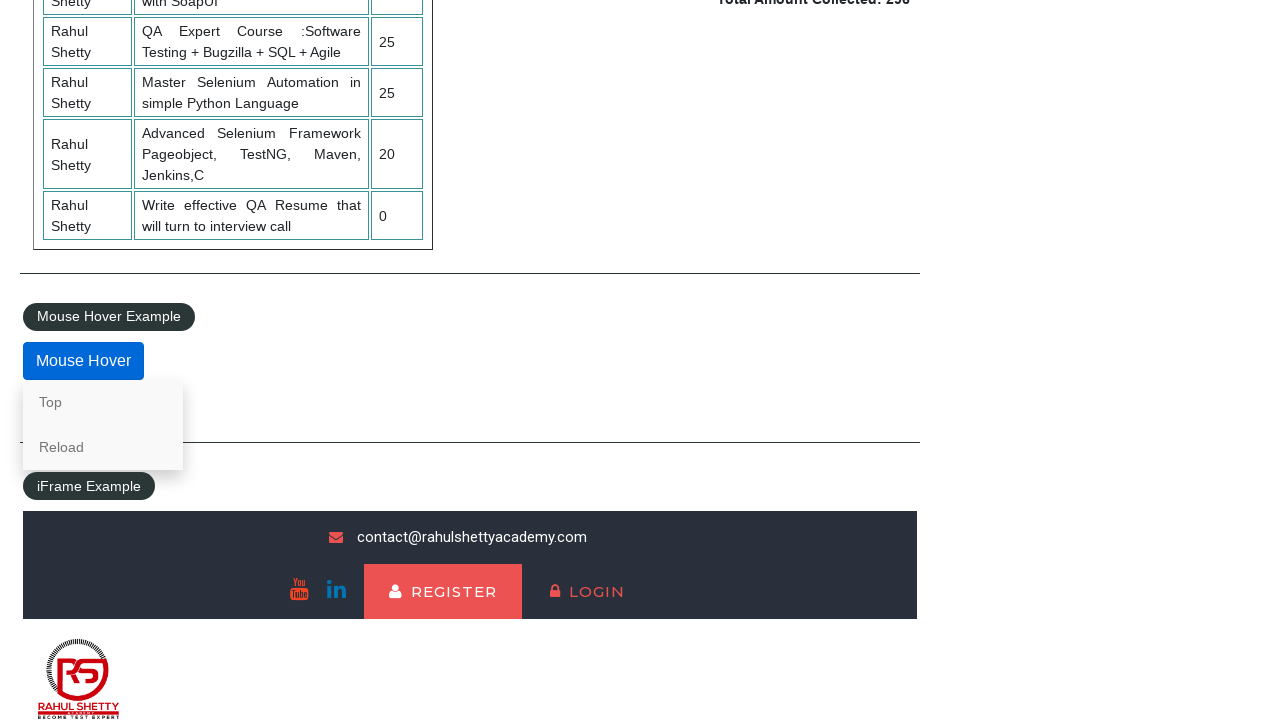

Hover menu appeared with Reload link visible
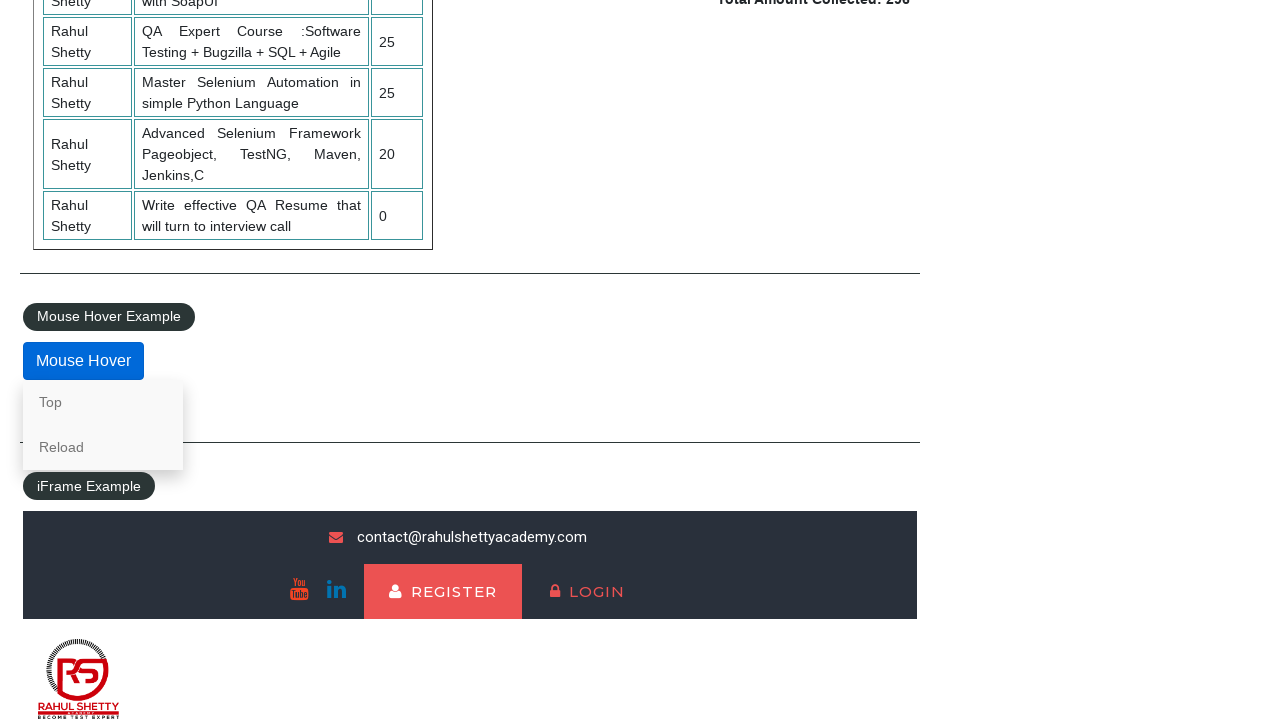

Right-clicked (context click) on the Reload link at (103, 447) on a:has-text('Reload')
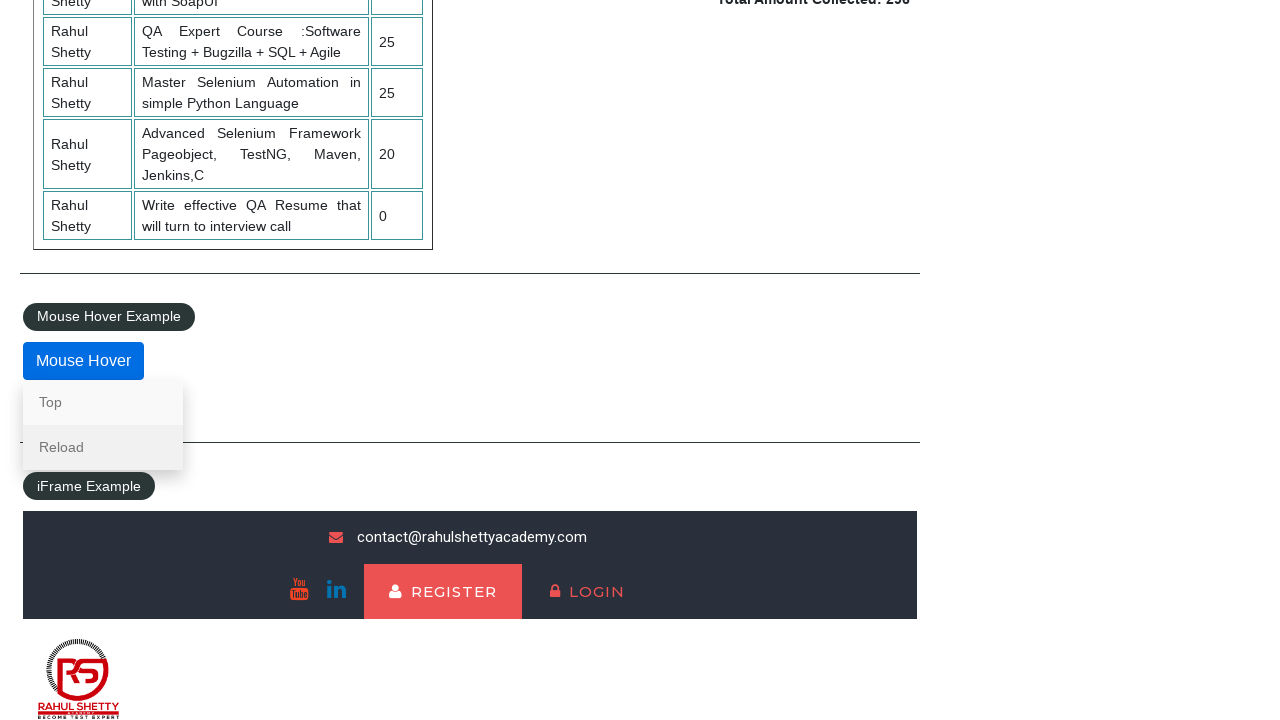

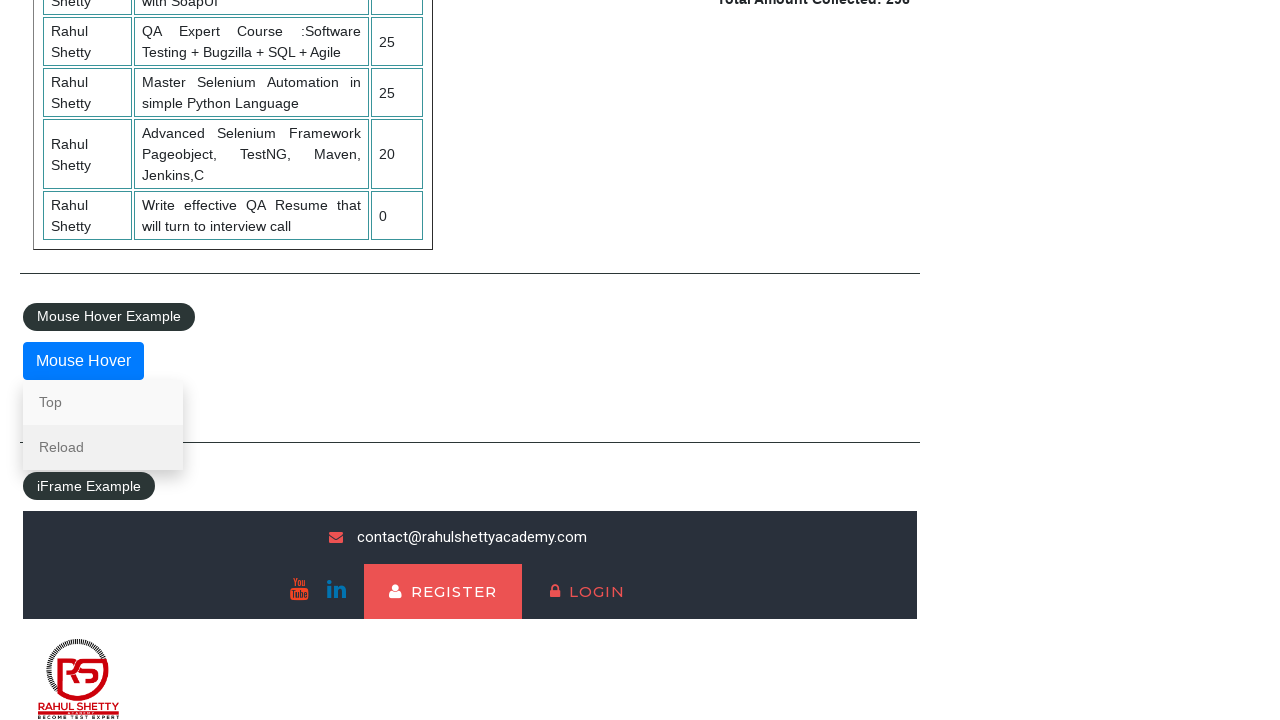